Fills out a registration form with personal information including name, address, email, phone, gender, hobbies, and password fields

Starting URL: https://demo.automationtesting.in/Register.html

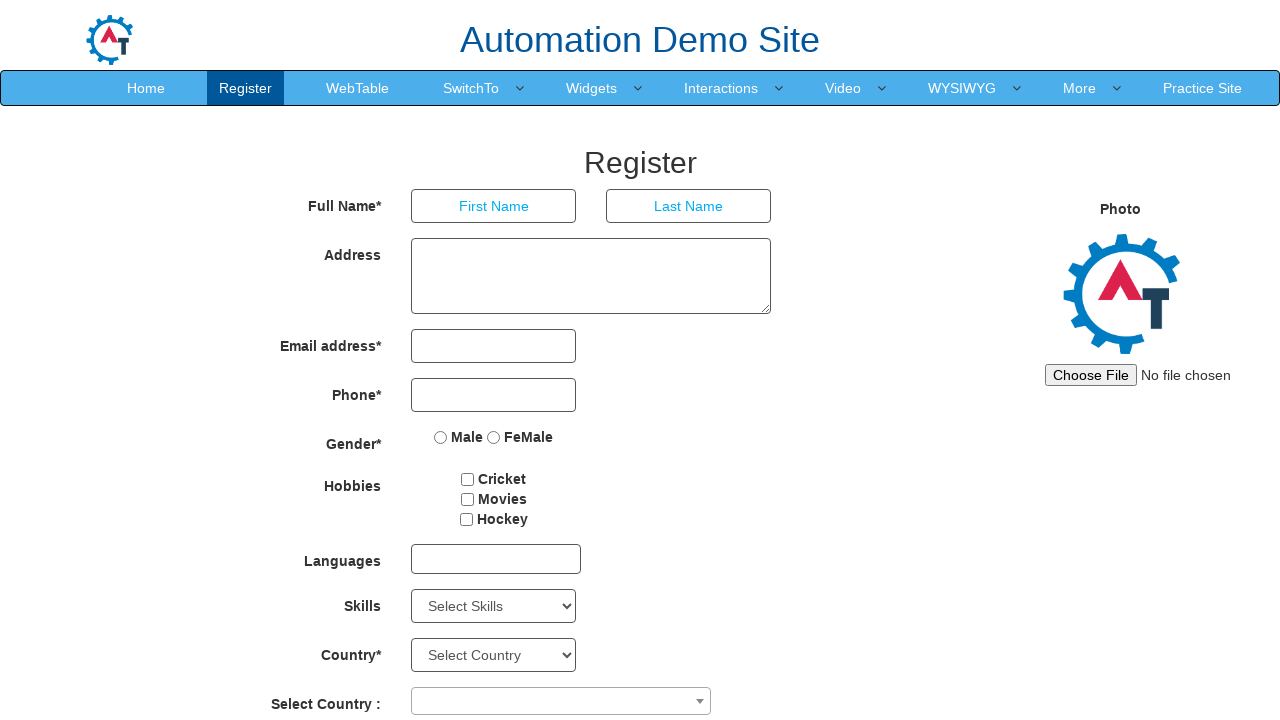

Filled first name field with 'Sathish' on input[placeholder='First Name']
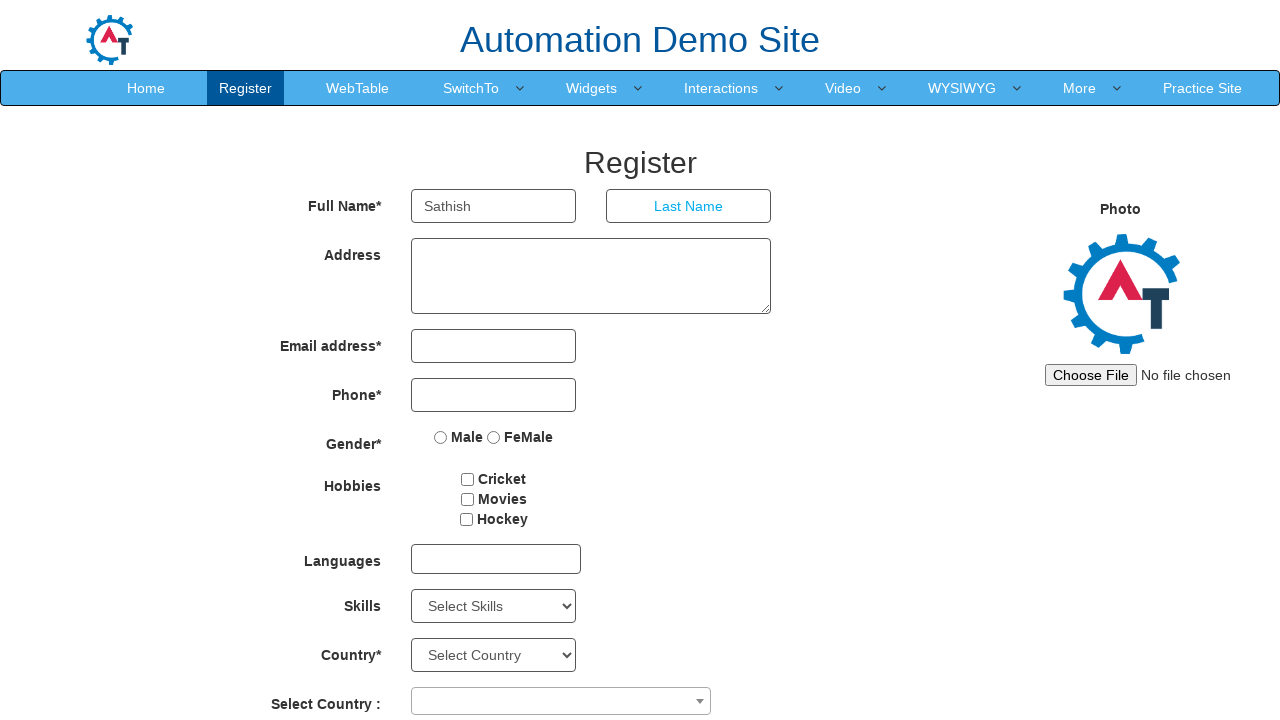

Filled last name field with 'Kumar' on input[placeholder='Last Name']
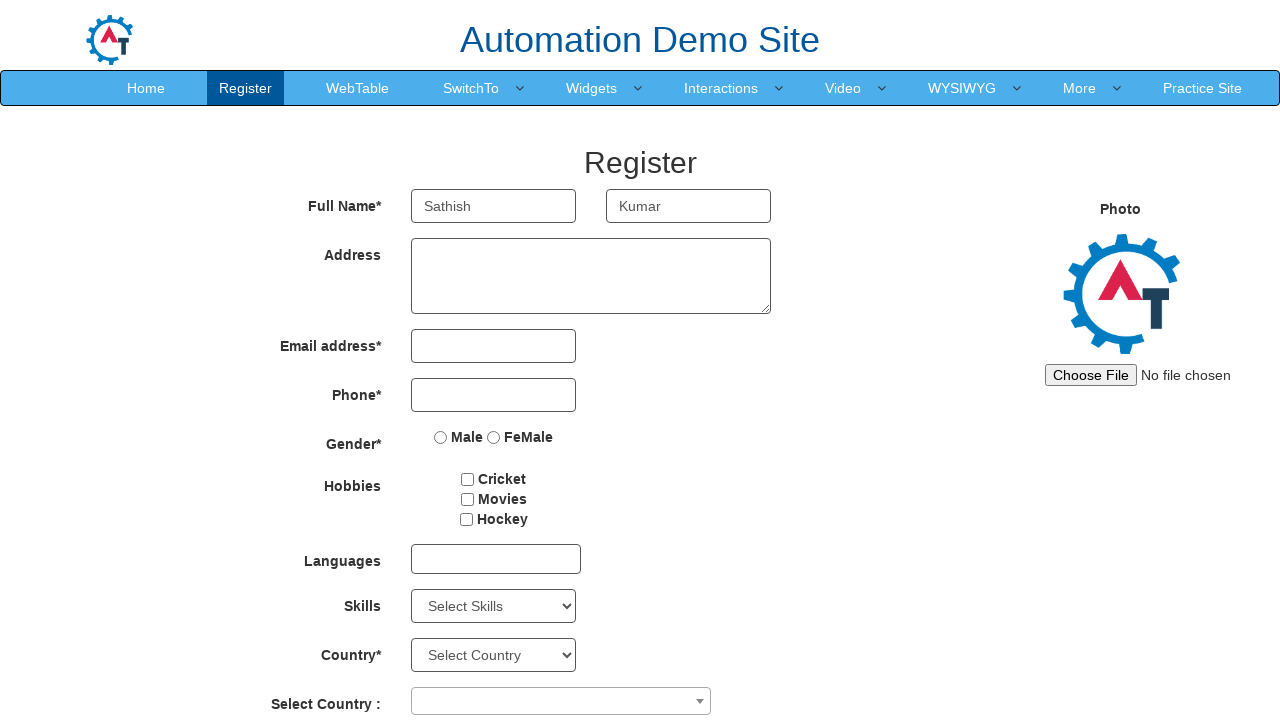

Filled address field with 'Medavakkam' on div.col-md-8.col-xs-8.col-sm-8 textarea
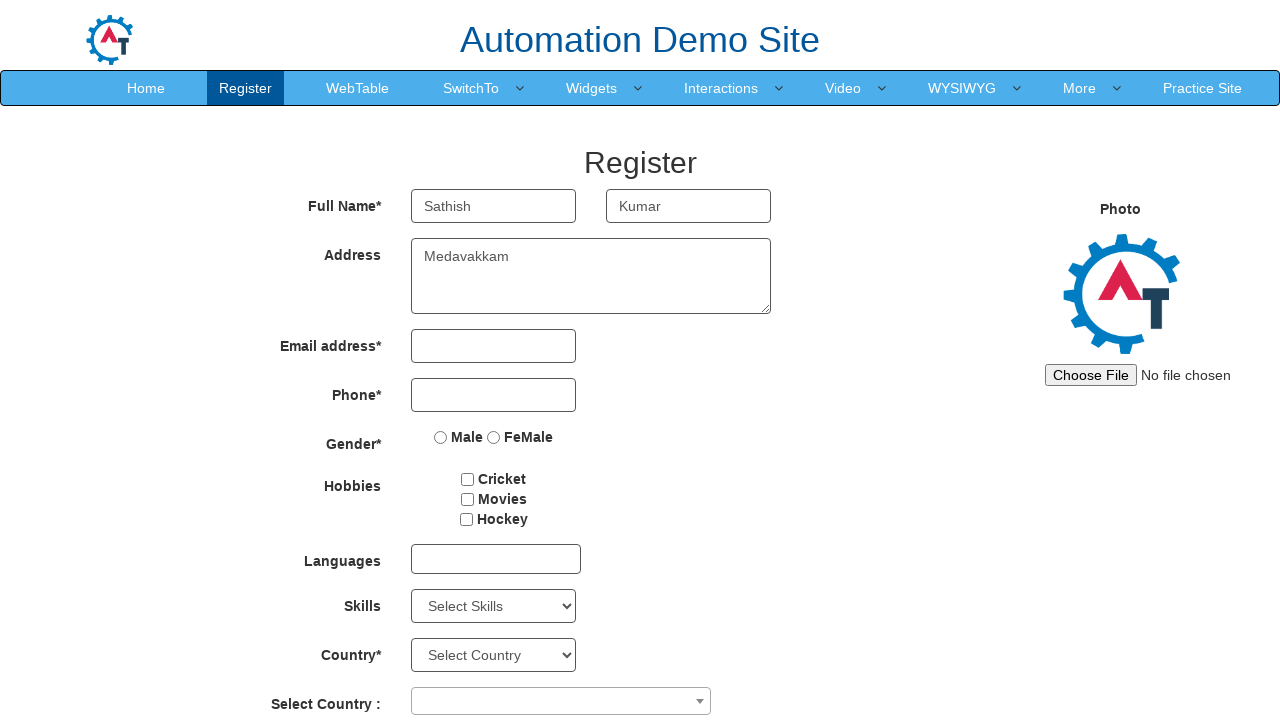

Filled email field with 'xyz@gmail.com' on input[type='email']
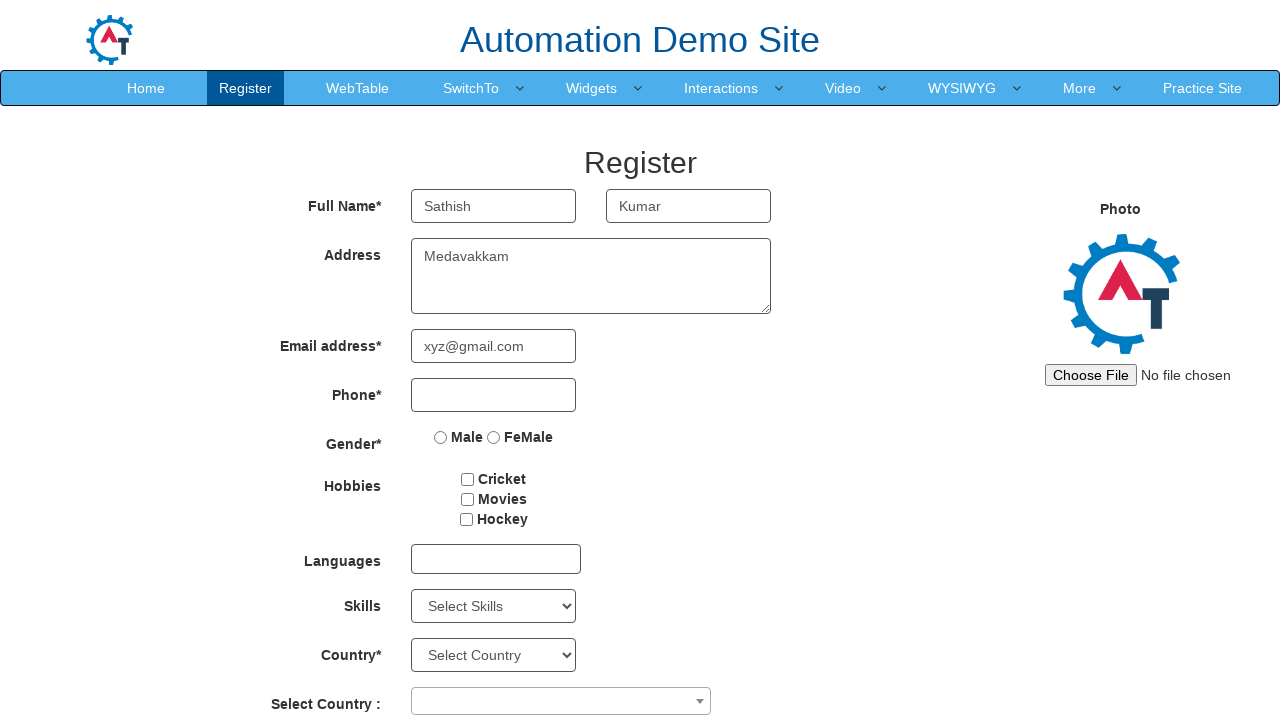

Filled phone number field with '9876543210' on input[type='tel']
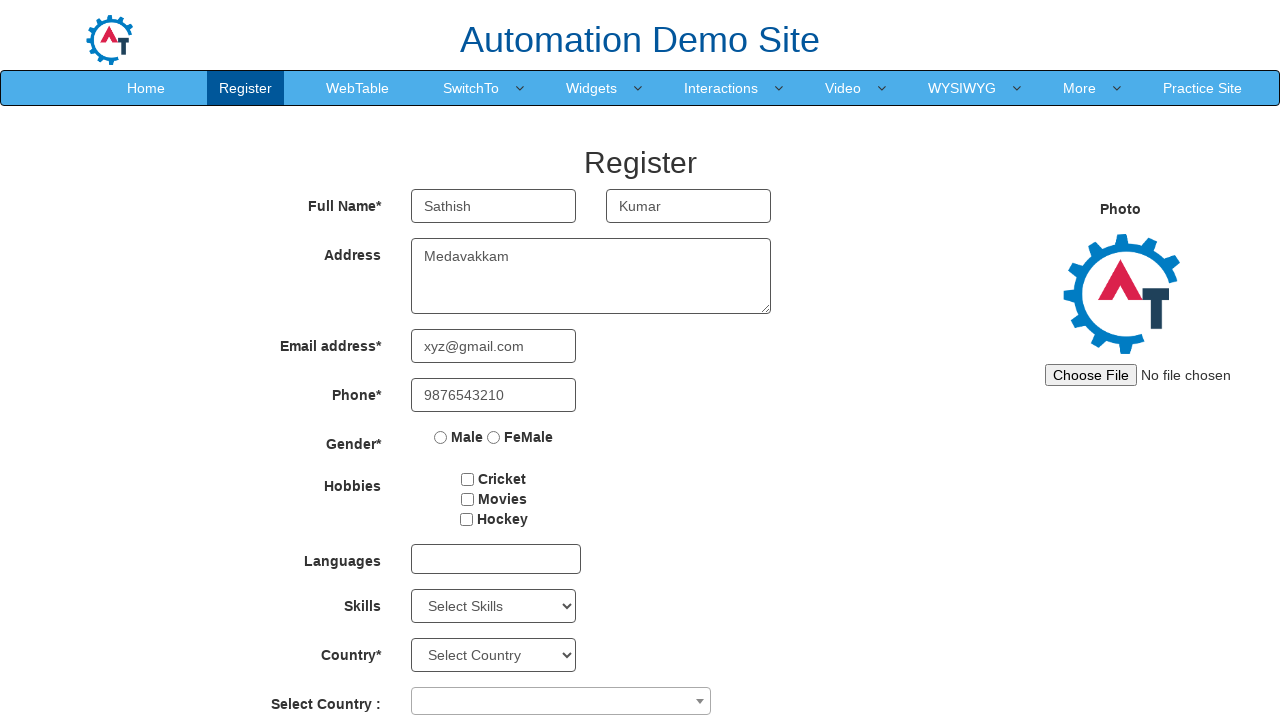

Selected Male gender radio button at (441, 437) on (//input[@type='radio'])[1]
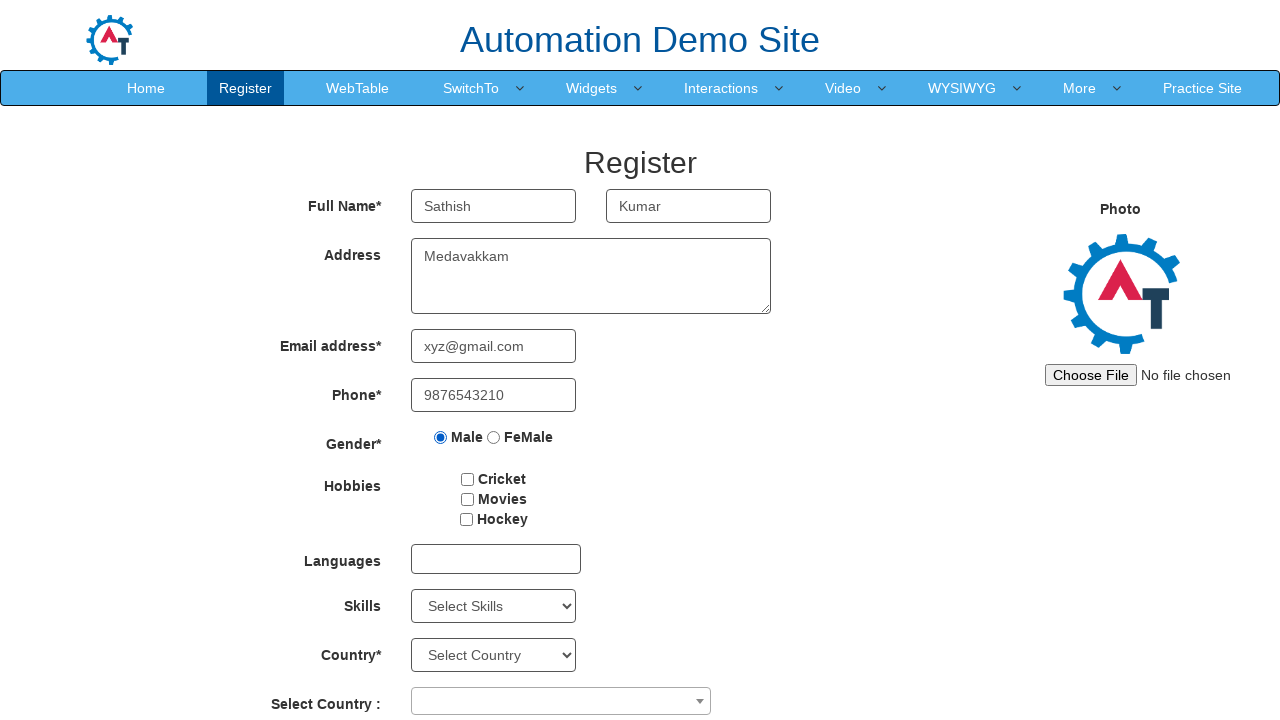

Selected hobby checkbox at (467, 499) on input#checkbox2
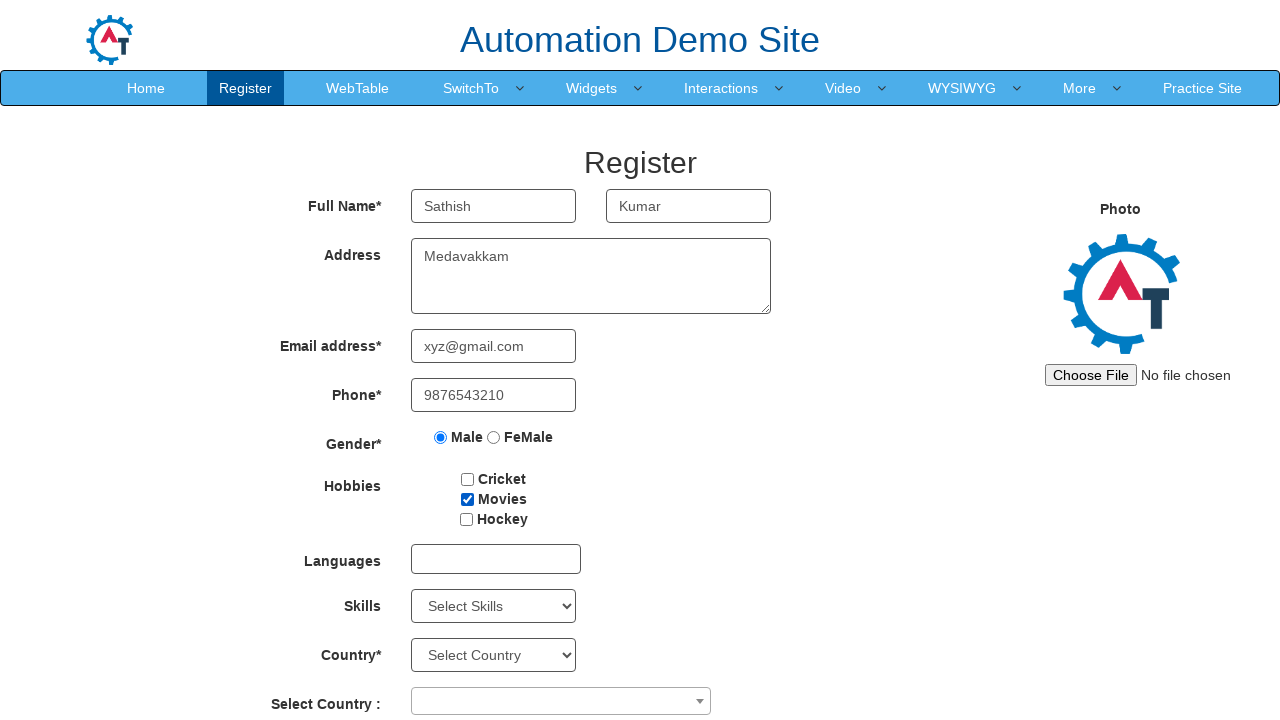

Filled password field with 'LaliDhiya' on input#firstpassword
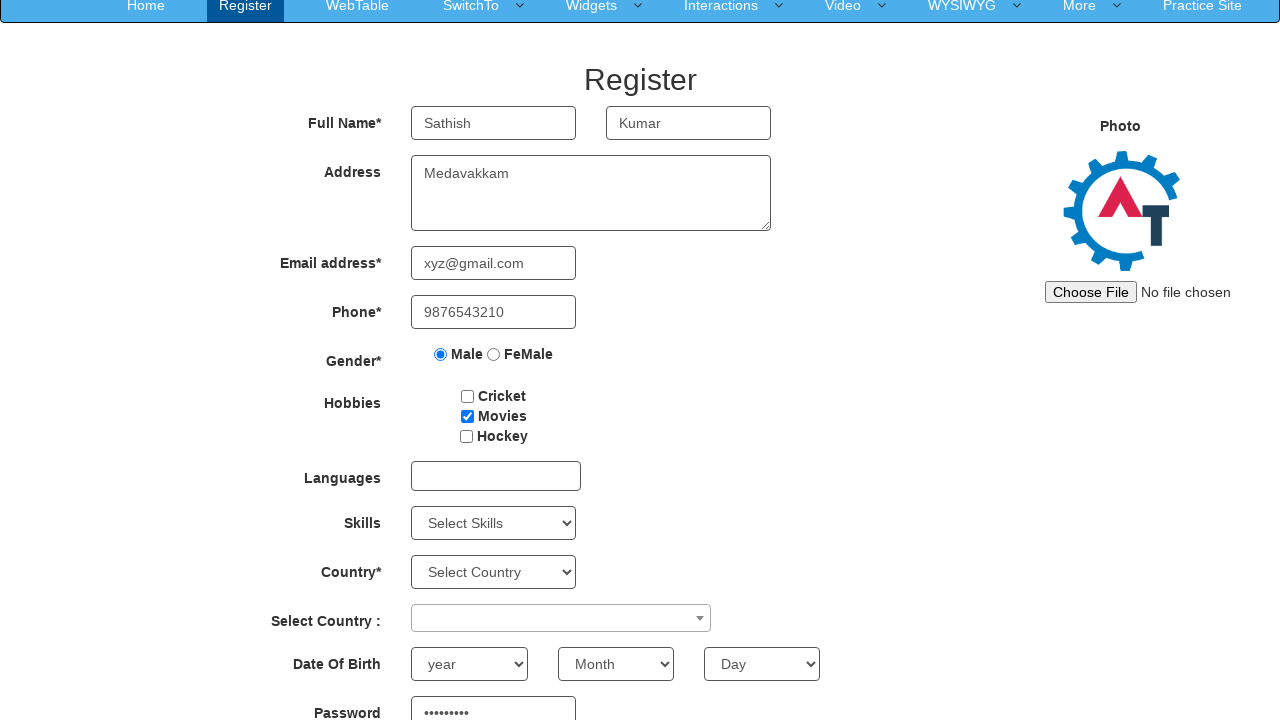

Filled confirm password field with 'LaliDhiya' on input#secondpassword
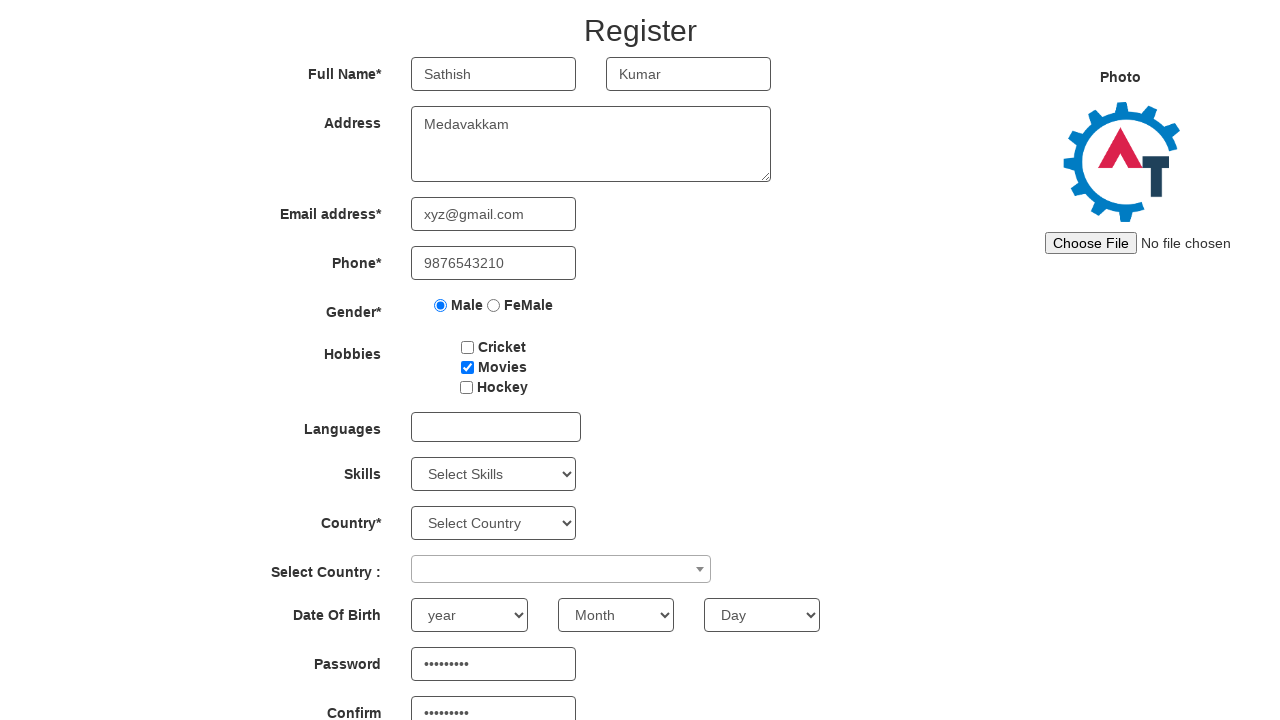

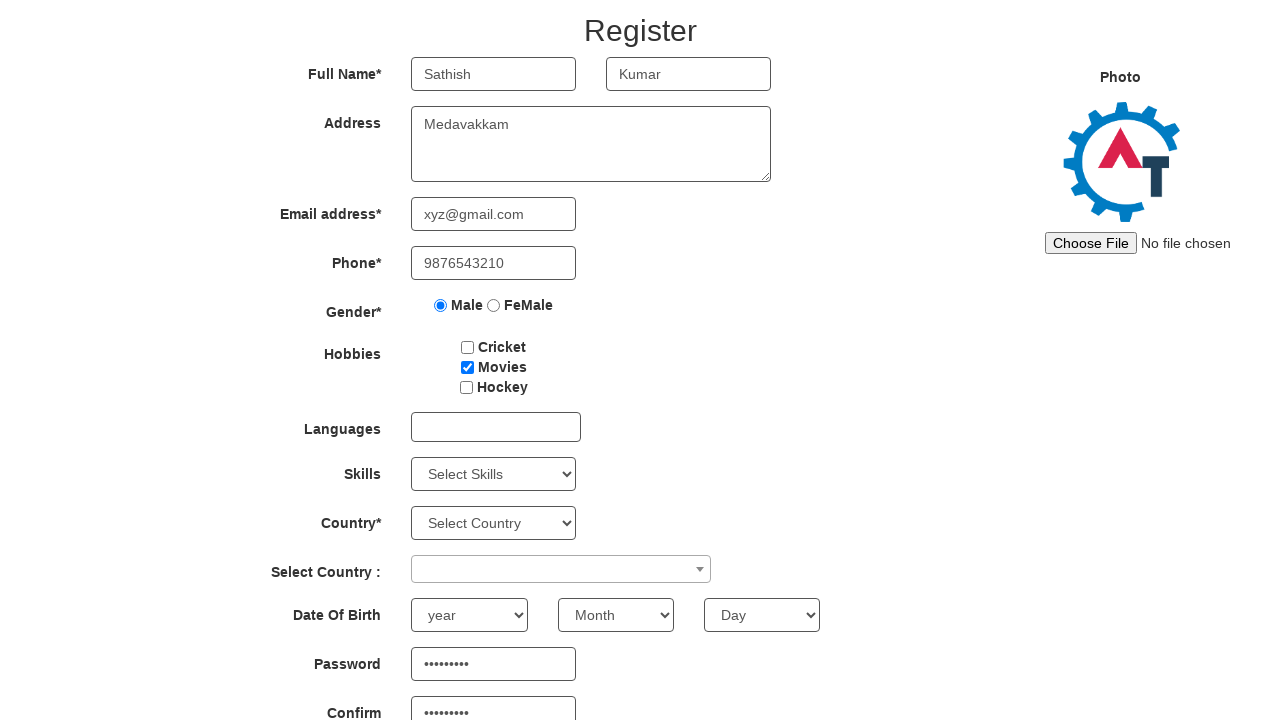